Navigates to Maven Repository website and maximizes the browser window

Starting URL: https://mvnrepository.com/

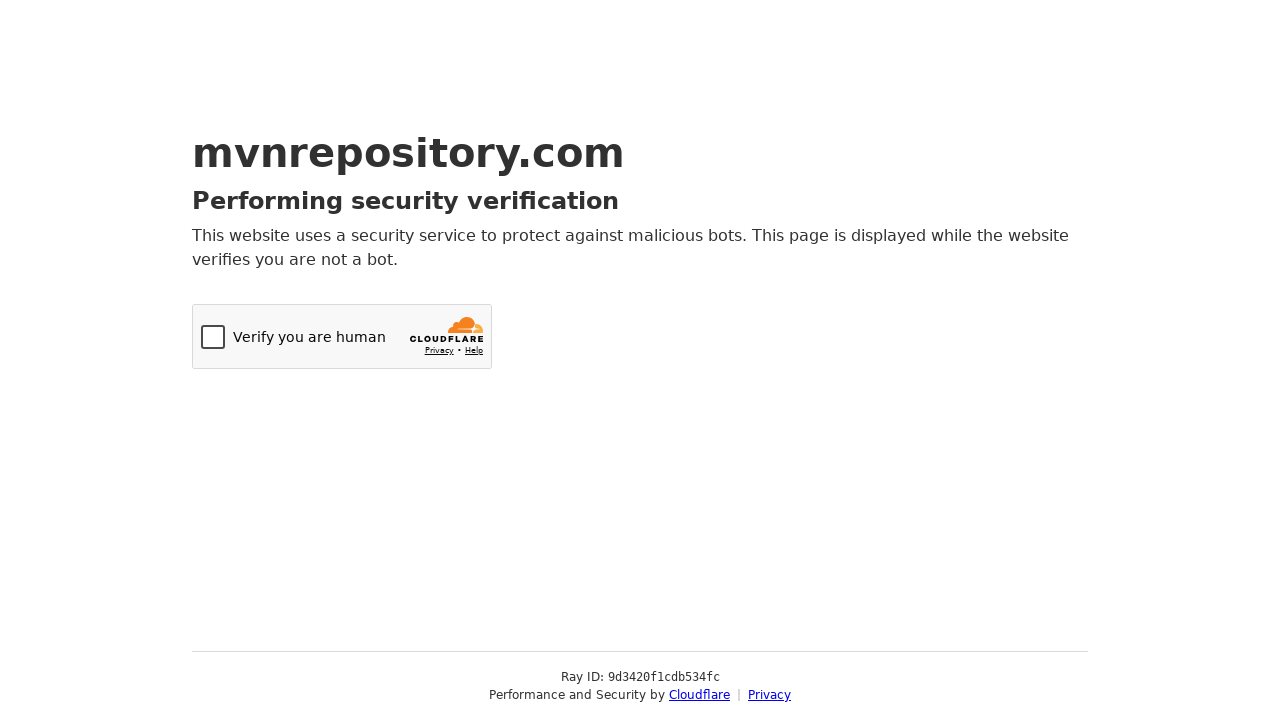

Navigated to Maven Repository website at https://mvnrepository.com/
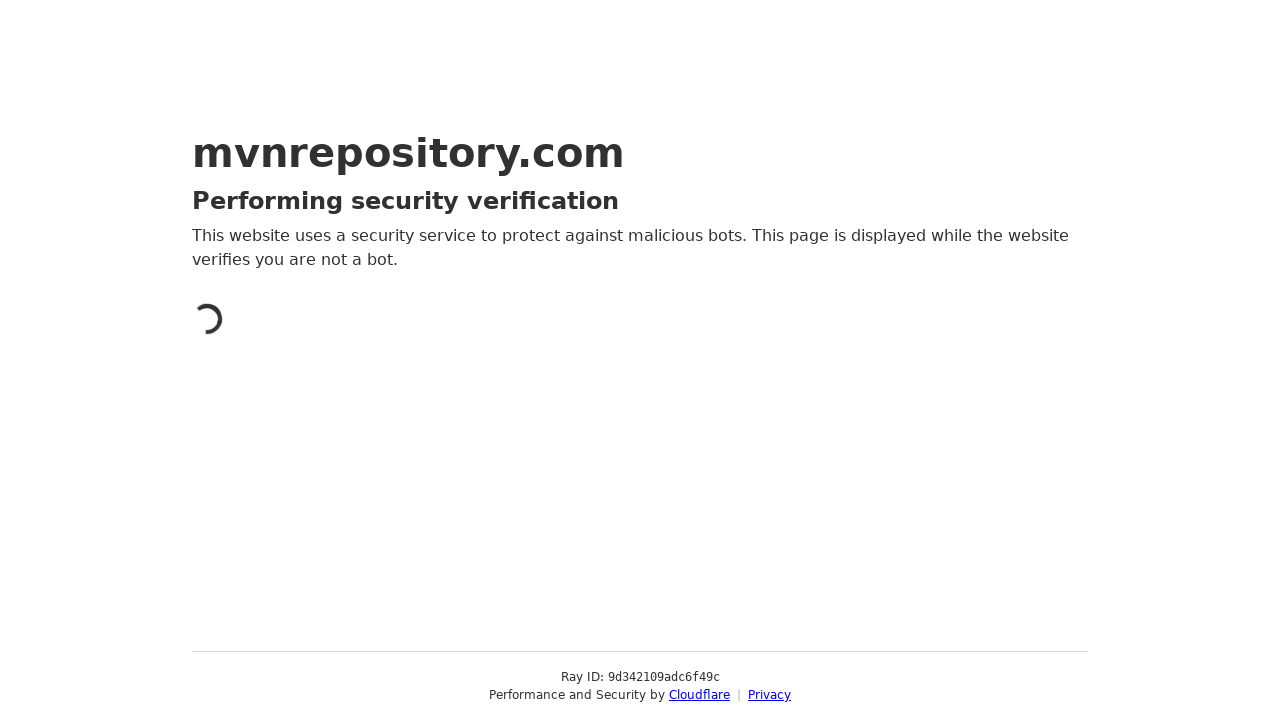

Maximized the browser window
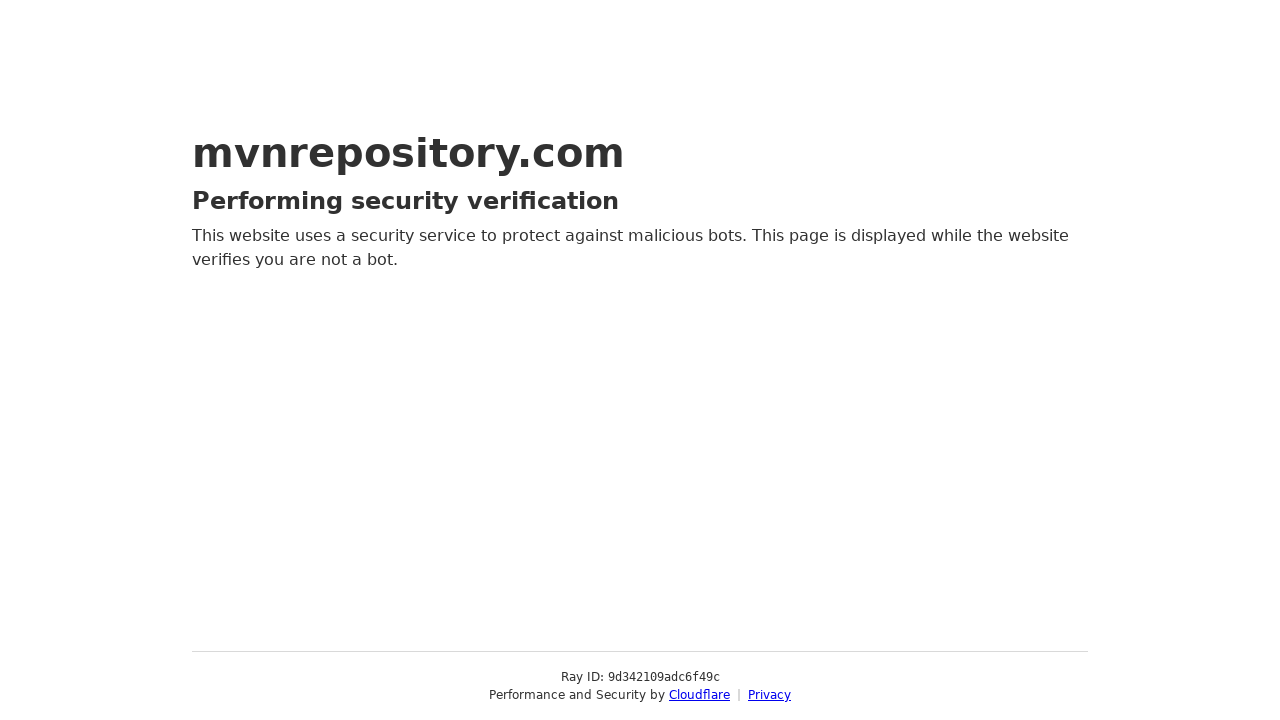

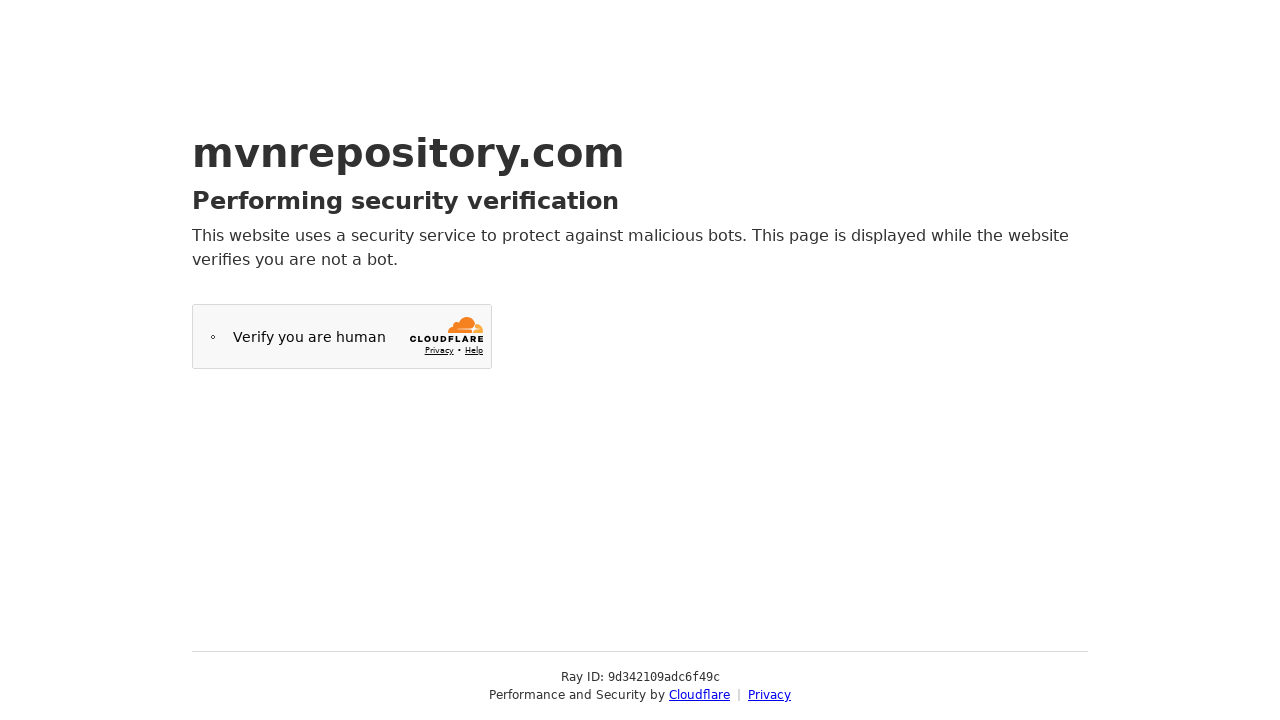